Tests drag and drop functionality by dragging an element from its initial position to a target drop zone

Starting URL: https://bonigarcia.dev/selenium-webdriver-java/drag-and-drop.html

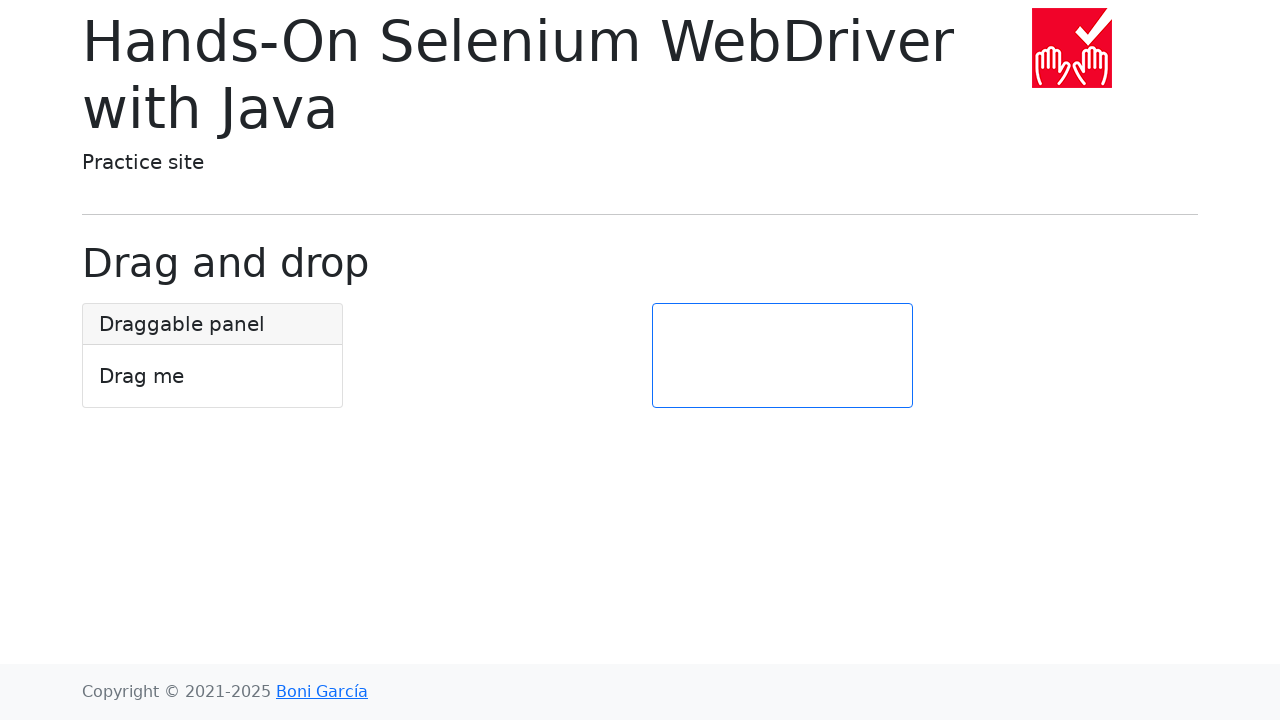

Located draggable element with id 'draggable'
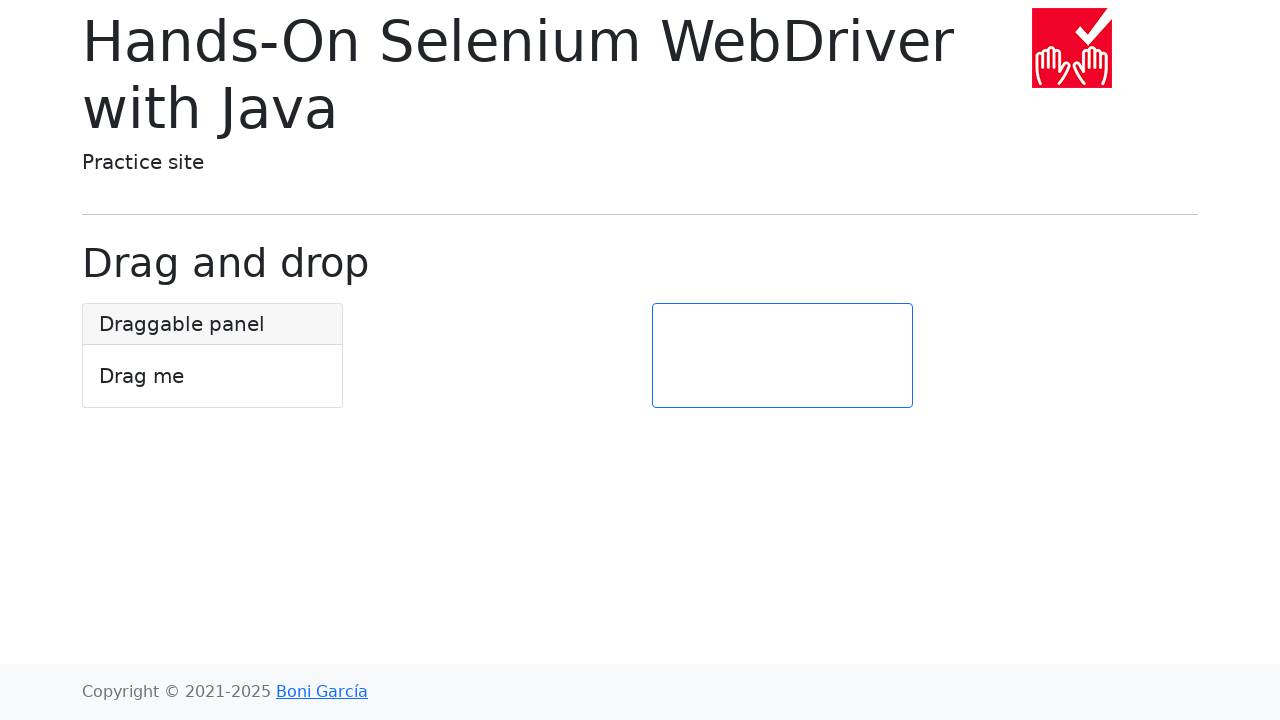

Located target drop zone with id 'target'
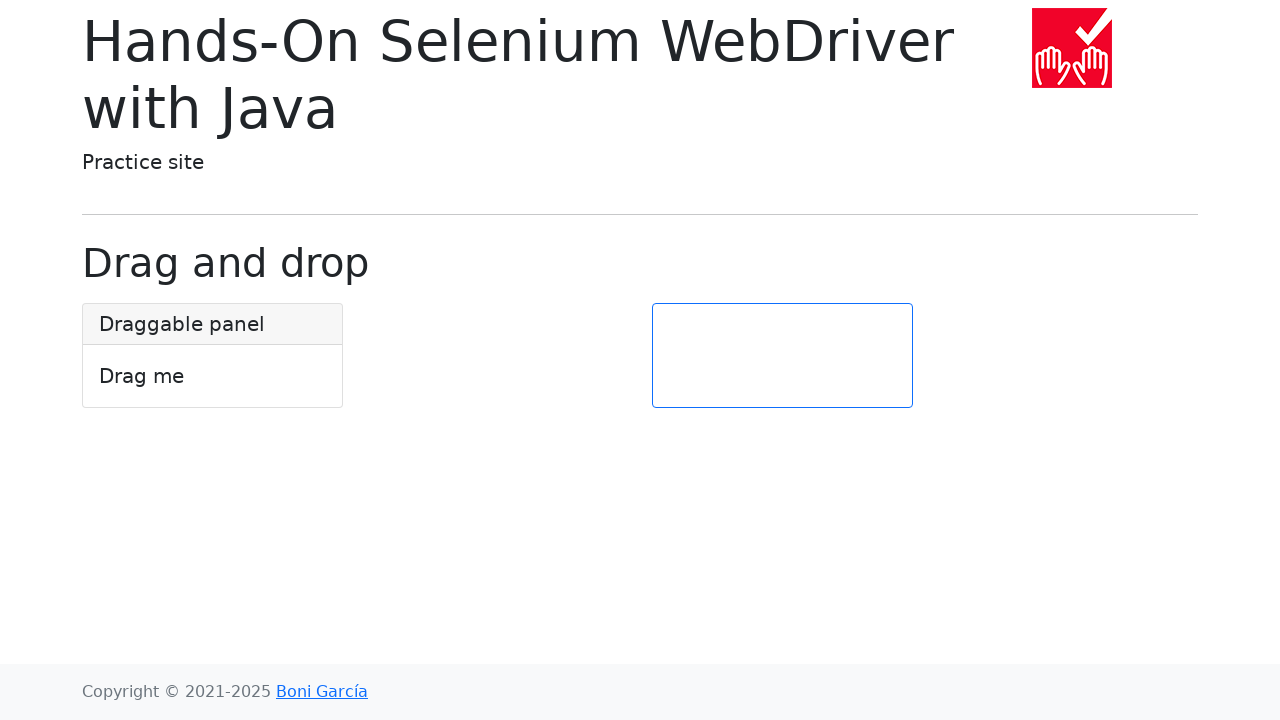

Dragged element from initial position to target drop zone at (782, 356)
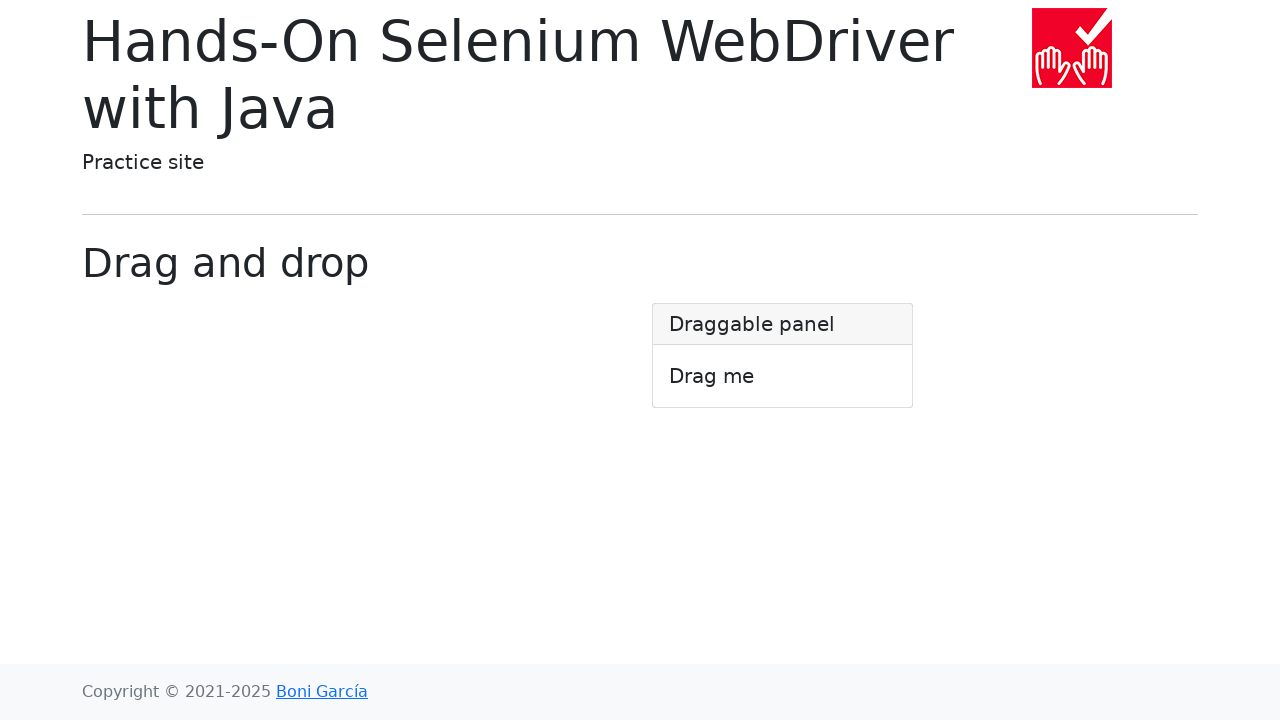

Waited 500ms for drag operation to complete
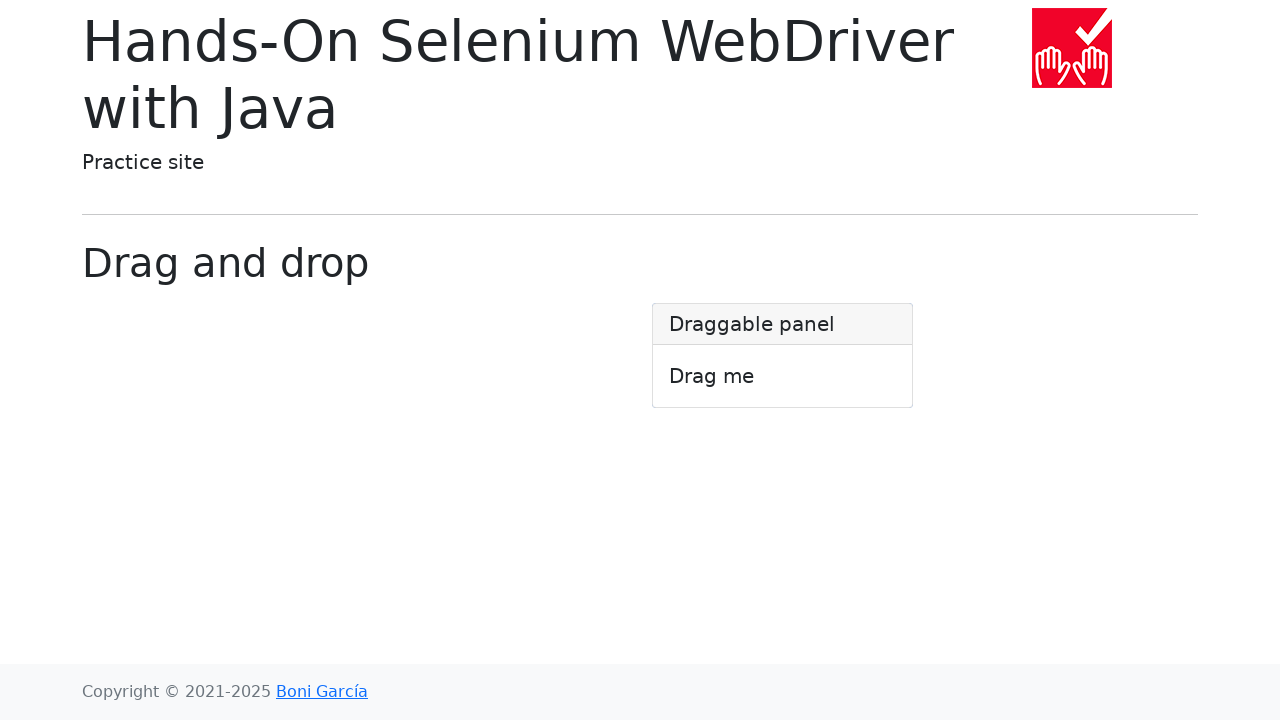

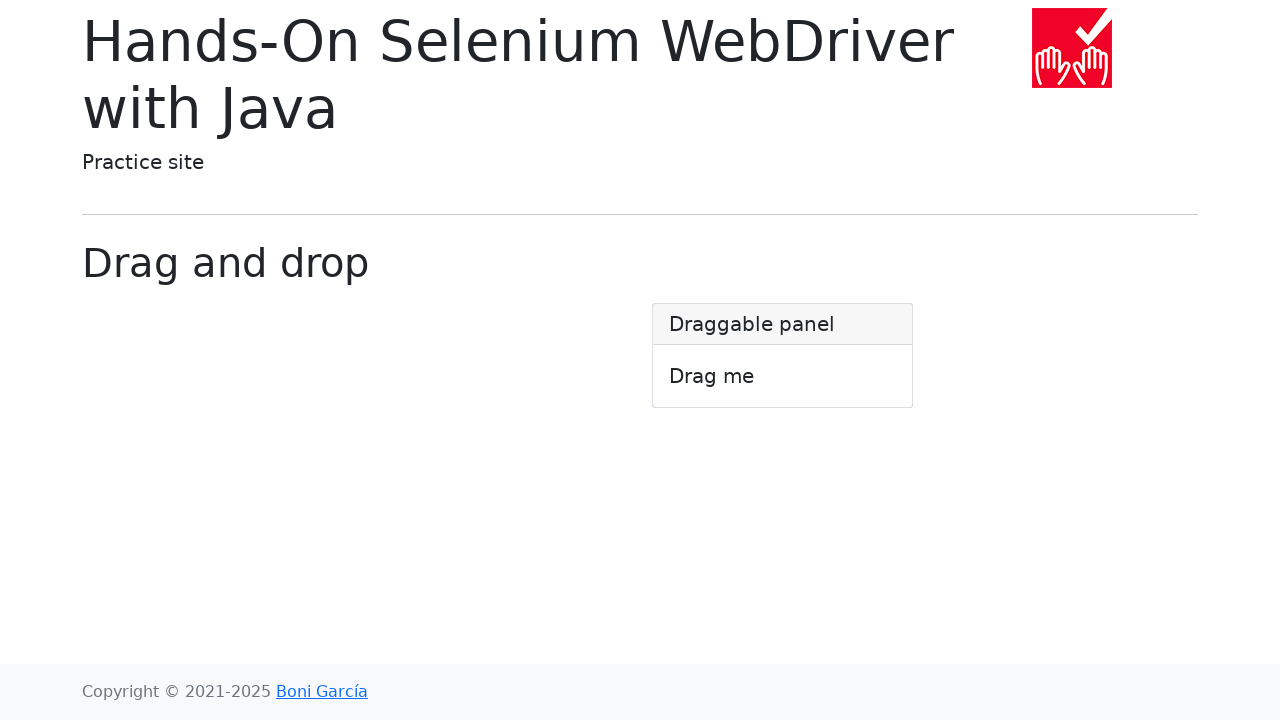